Tests form elements on a practice page by selecting an option from a dropdown, clicking a radio button, and dismissing a modal dialog.

Starting URL: https://rahulshettyacademy.com/loginpagePractise/

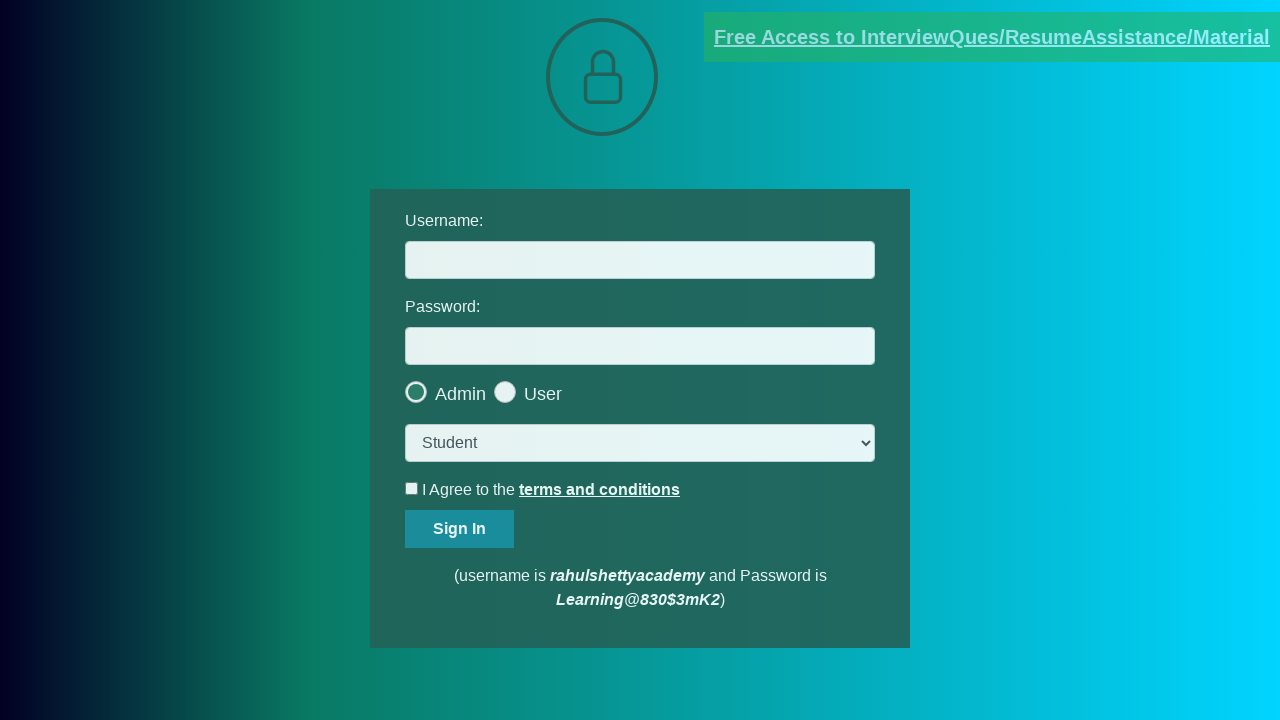

Selected 'Teacher' from dropdown menu on select.form-control
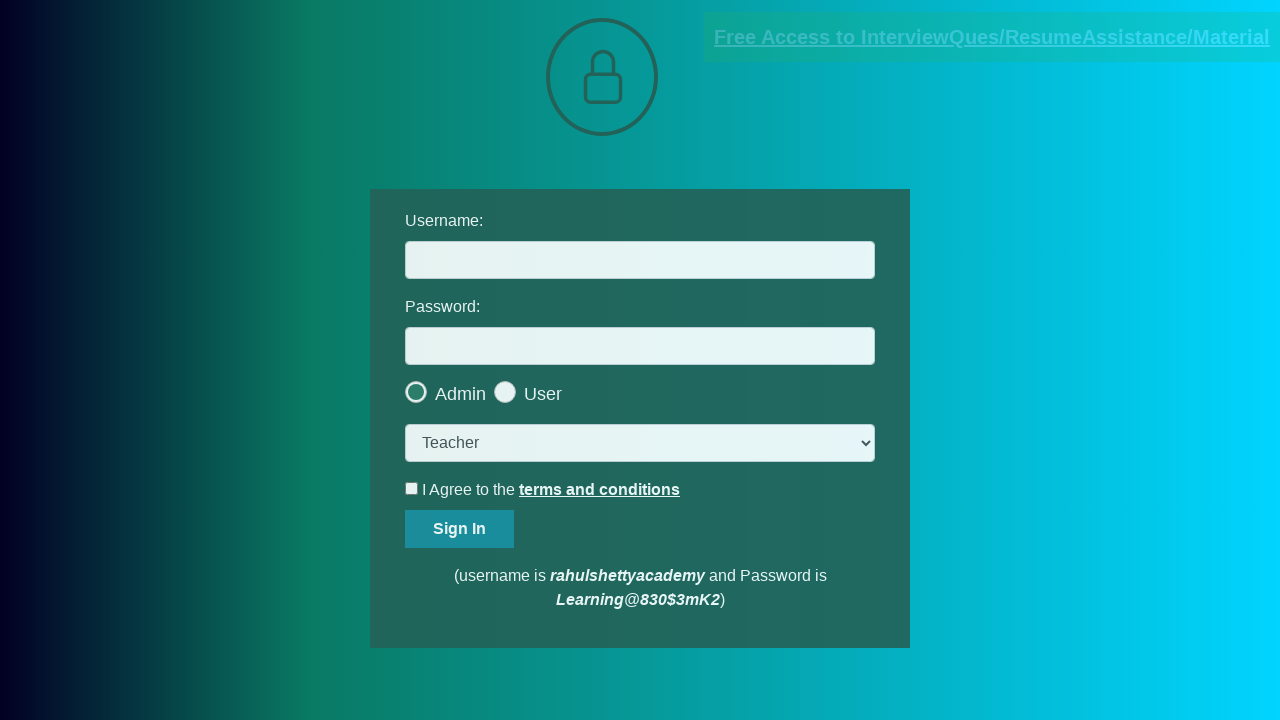

Clicked 'User' radio button at (568, 387) on input[type='radio'][value='user']
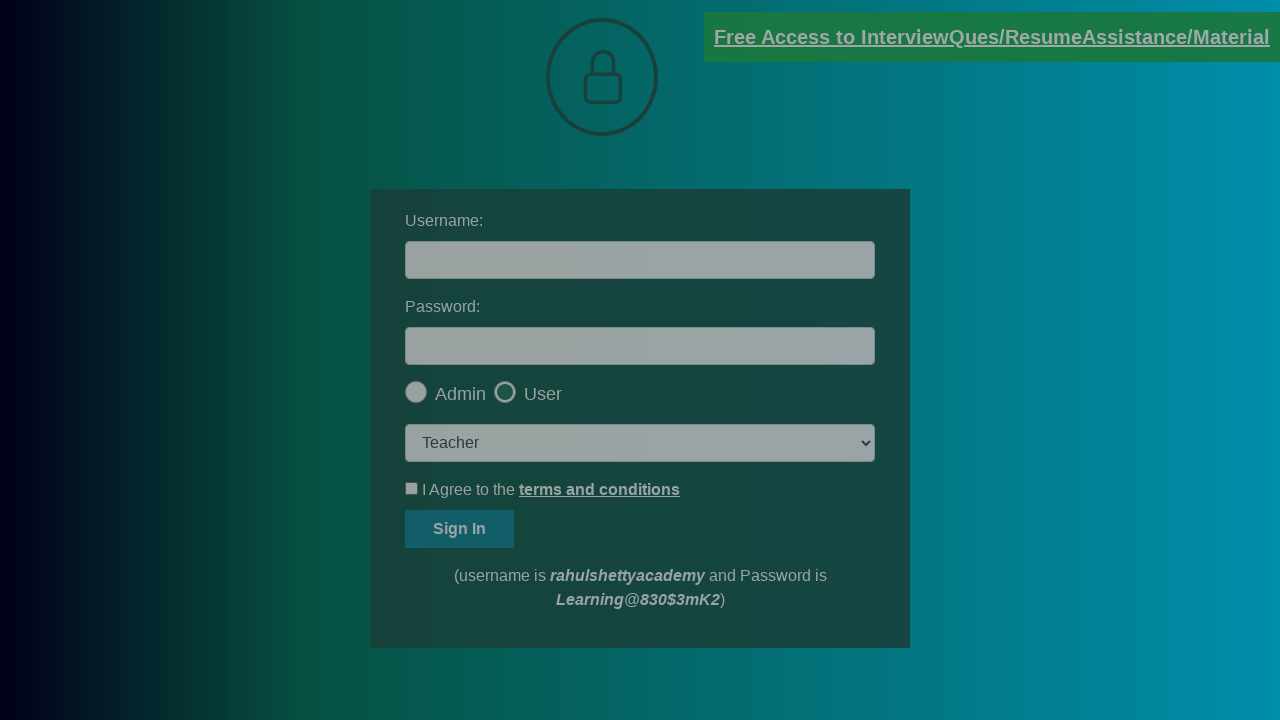

Modal button became visible
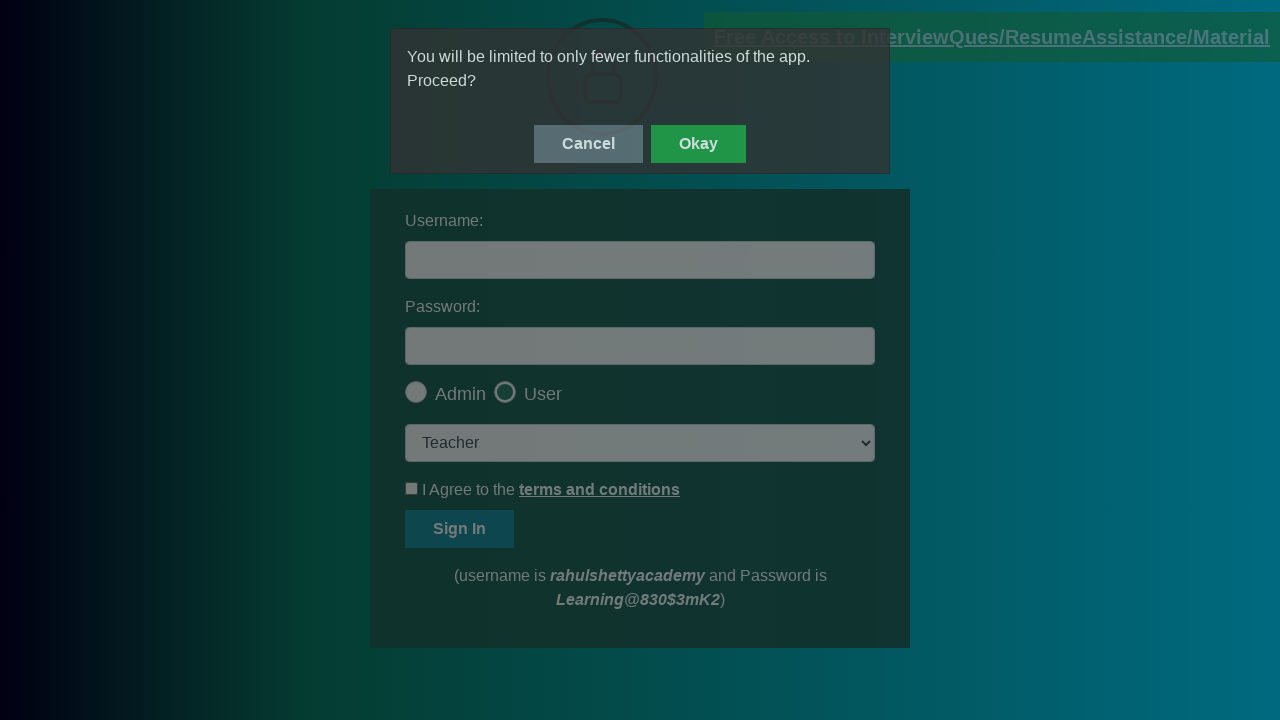

Clicked modal dismiss button to close dialog at (698, 144) on #okayBtn
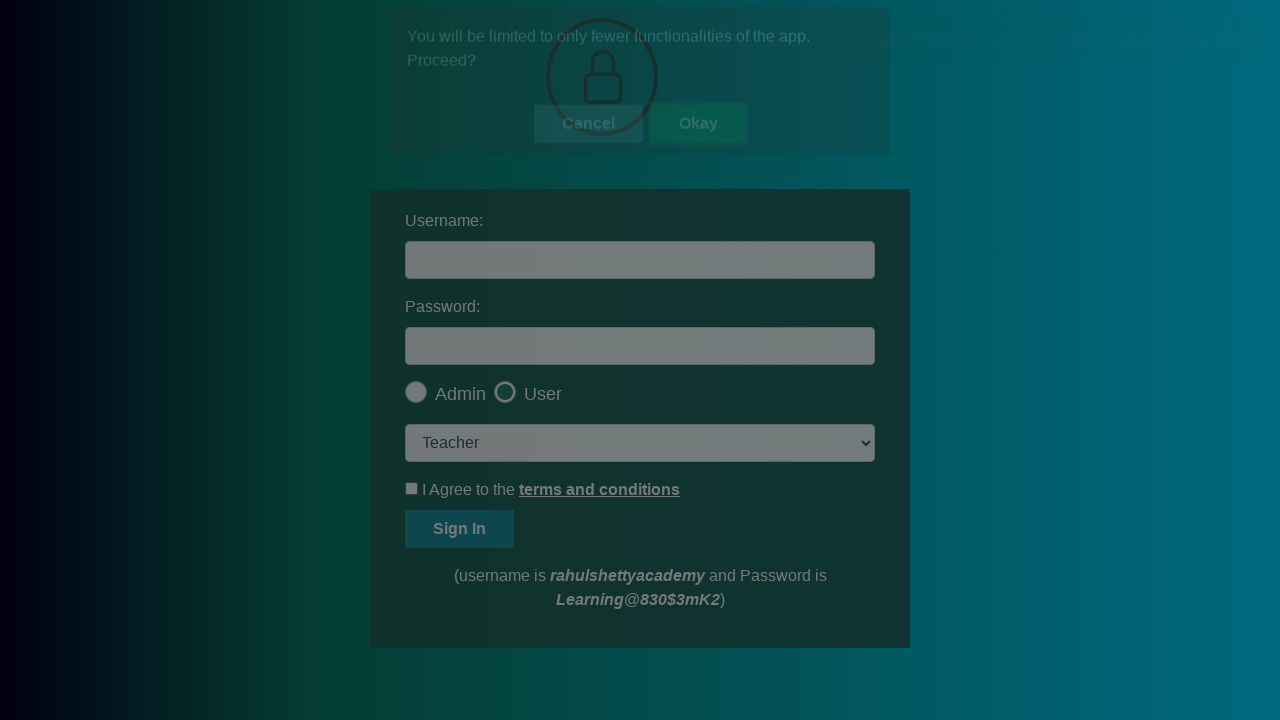

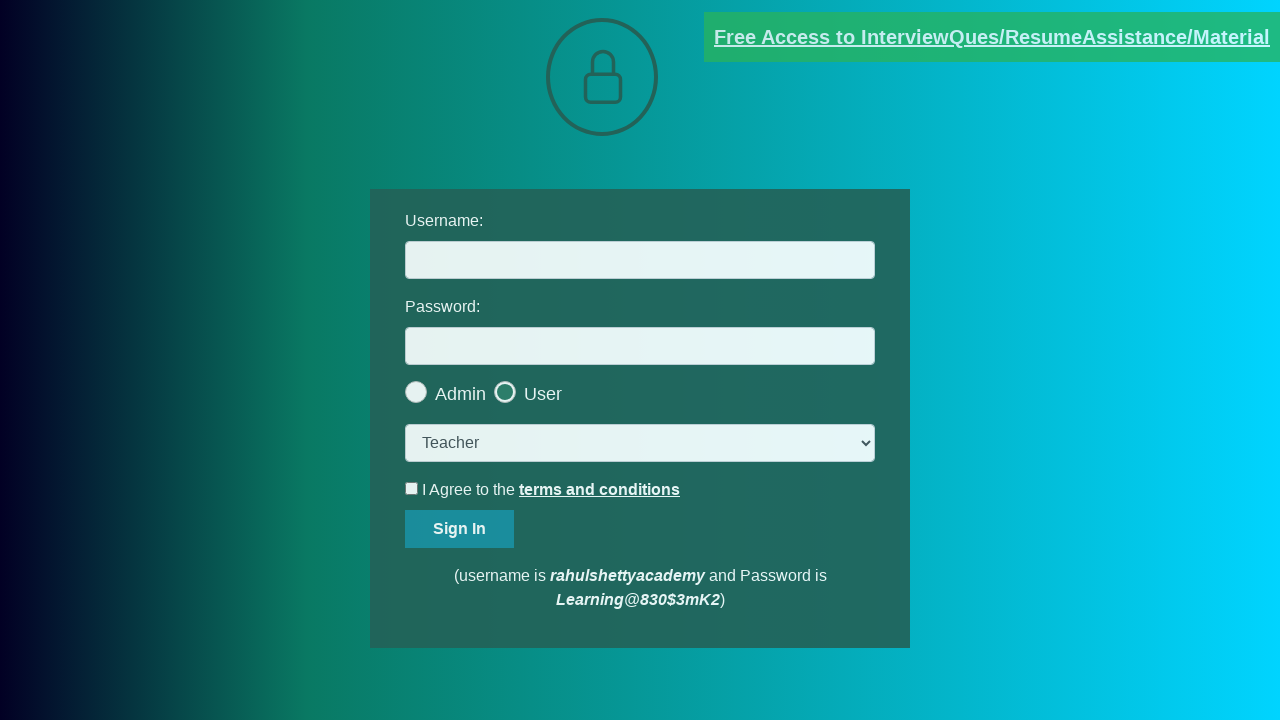